Tests the English to Tamil translation feature by entering English text, clicking the translate button, and waiting for the translated Tamil text to appear.

Starting URL: https://www.typingbaba.com/translator/english-to-tamil-translation.php

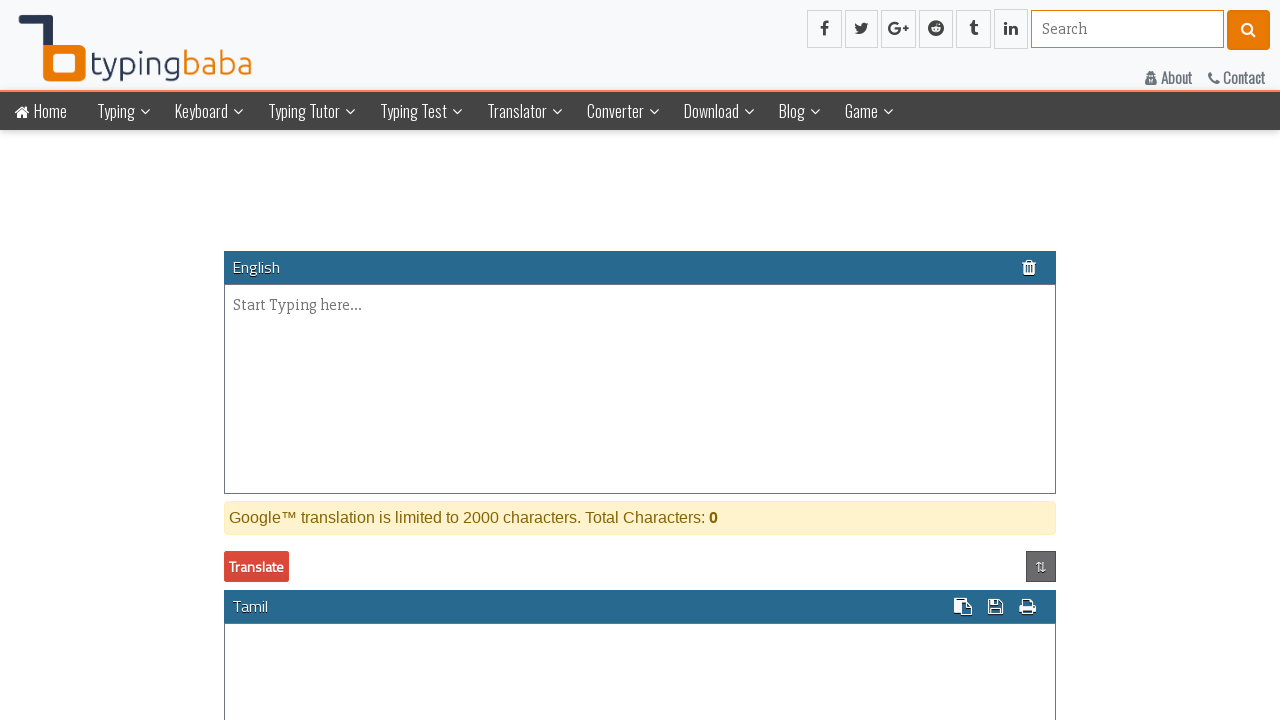

Filled English text field with 'My name is ankith' on #english_text
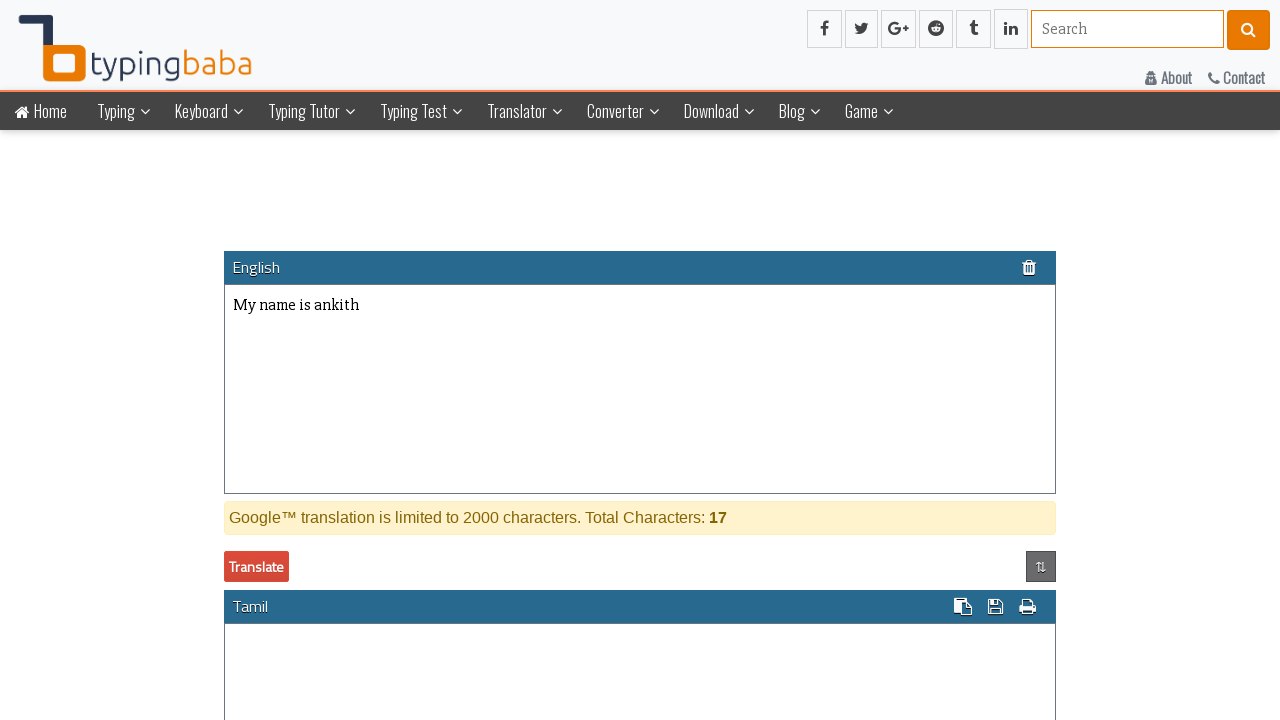

Clicked translate button to initiate English to Tamil translation at (256, 566) on #_trans
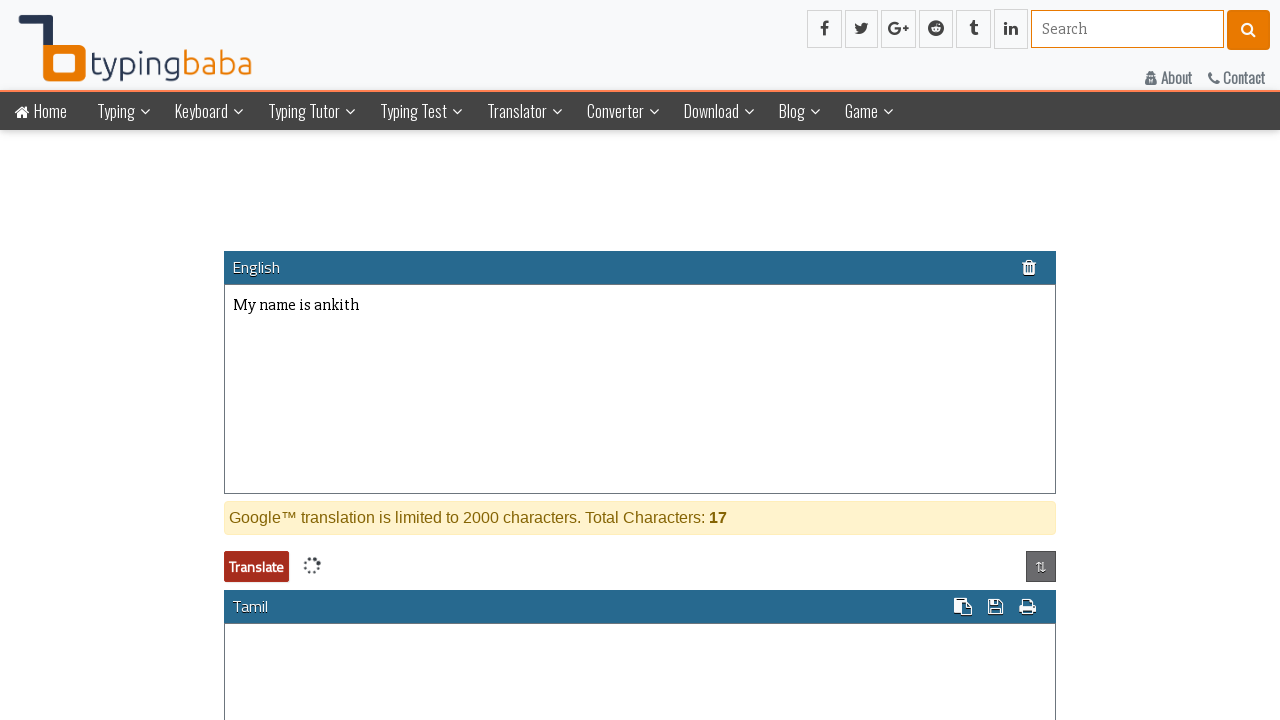

Waited for translated Tamil text to appear
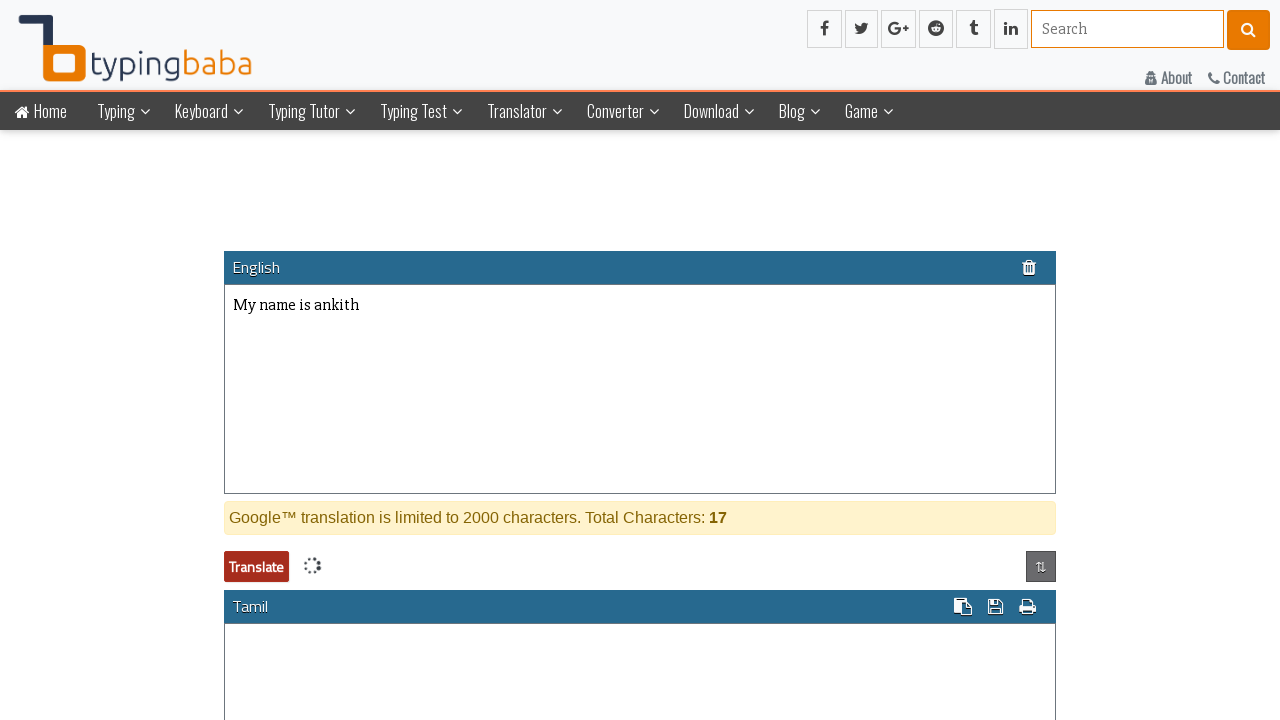

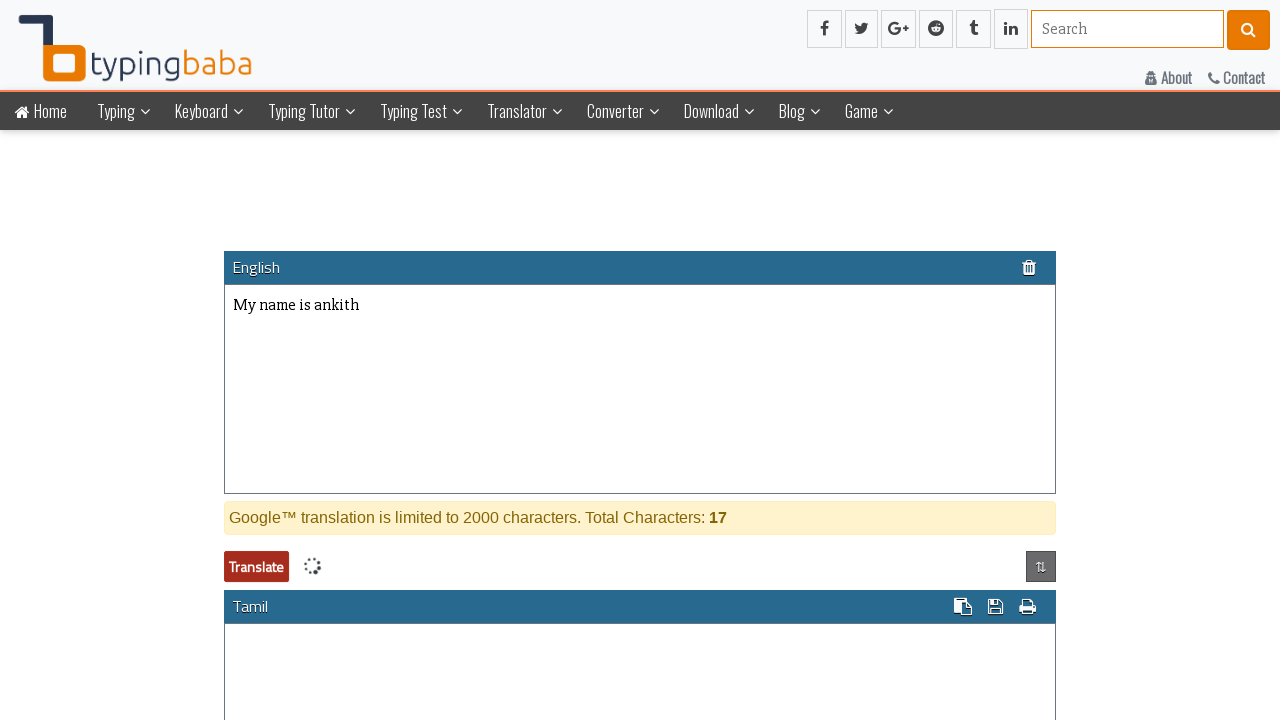